Tests the Text Box form on DemoQA by navigating to the Elements section, clicking on Text Box, filling out the form fields (full name, email, current address, permanent address), and submitting the form.

Starting URL: https://demoqa.com/

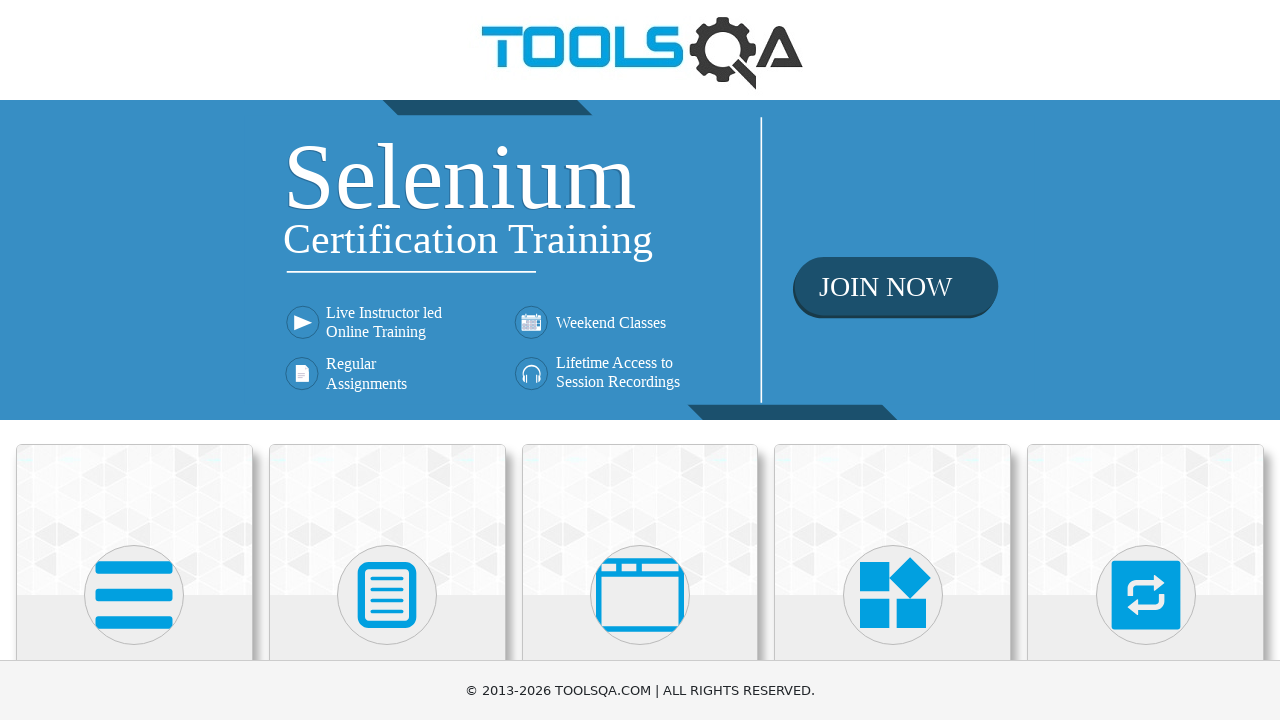

Clicked on Elements card at (134, 520) on (//div[@class='card mt-4 top-card'])[1]
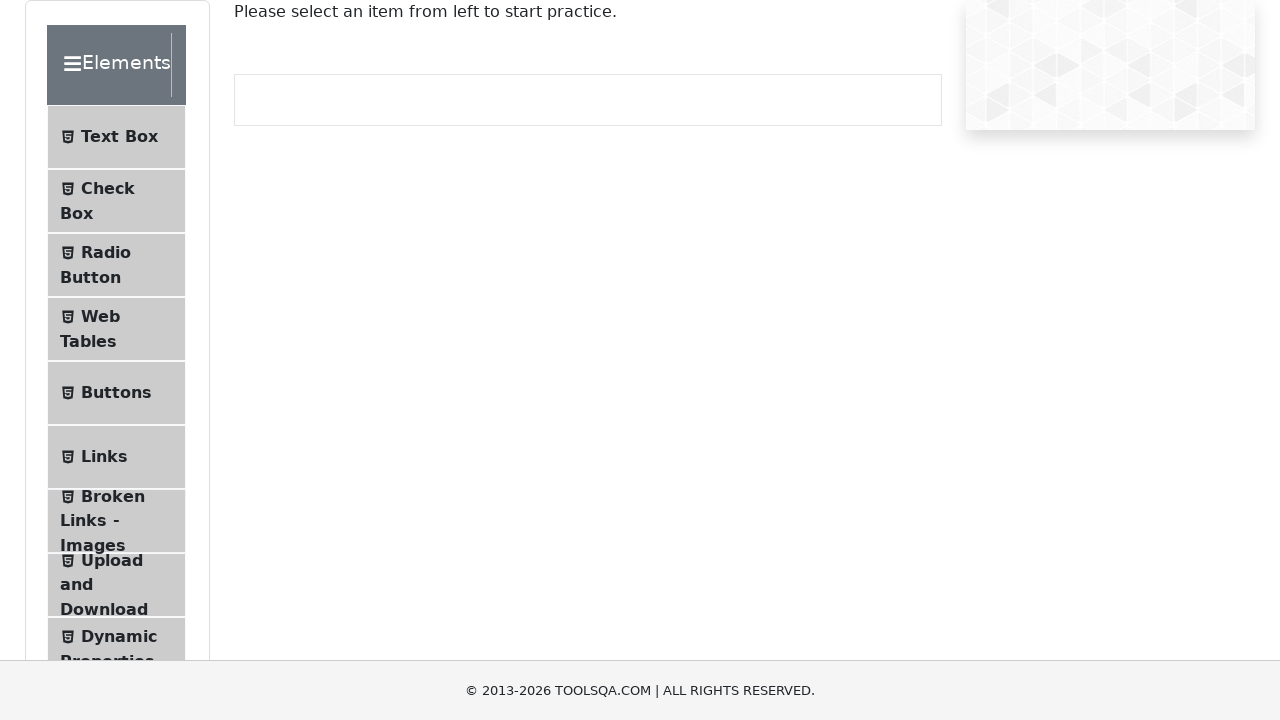

Clicked on Text Box menu item at (119, 137) on xpath=//span[text()='Text Box']
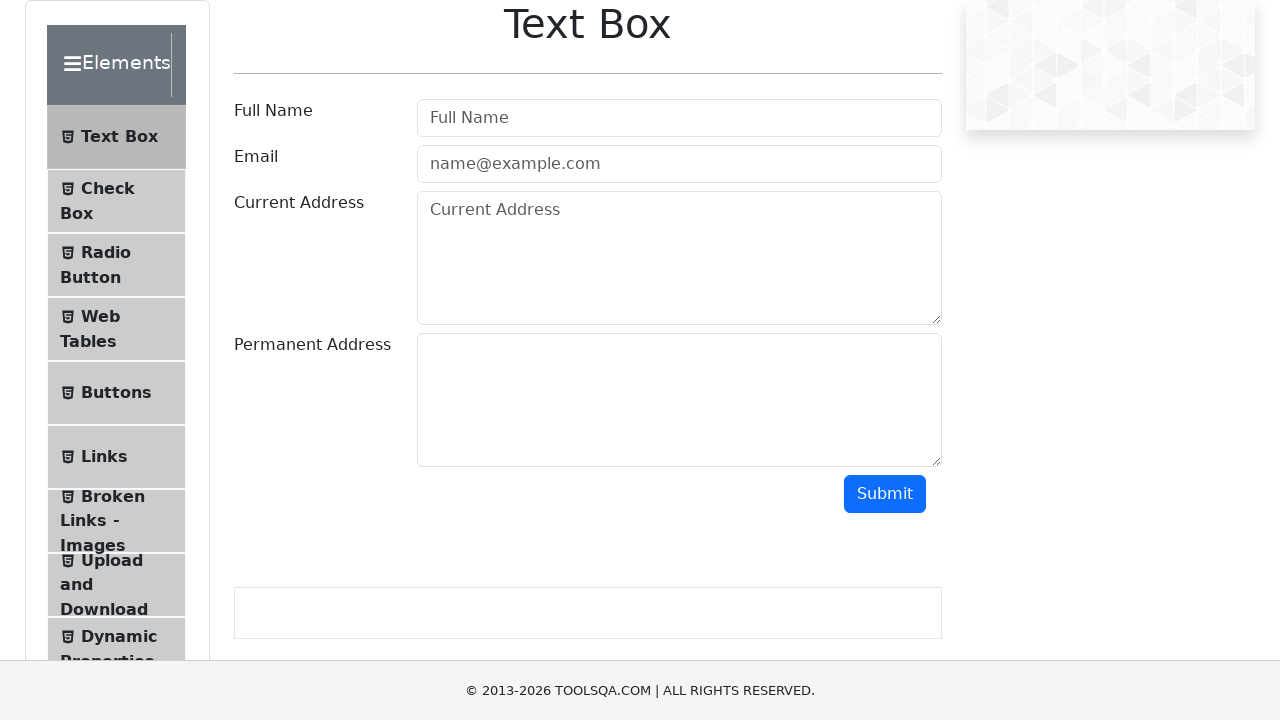

Filled in full name field with 'Maria Thompson' on input#userName
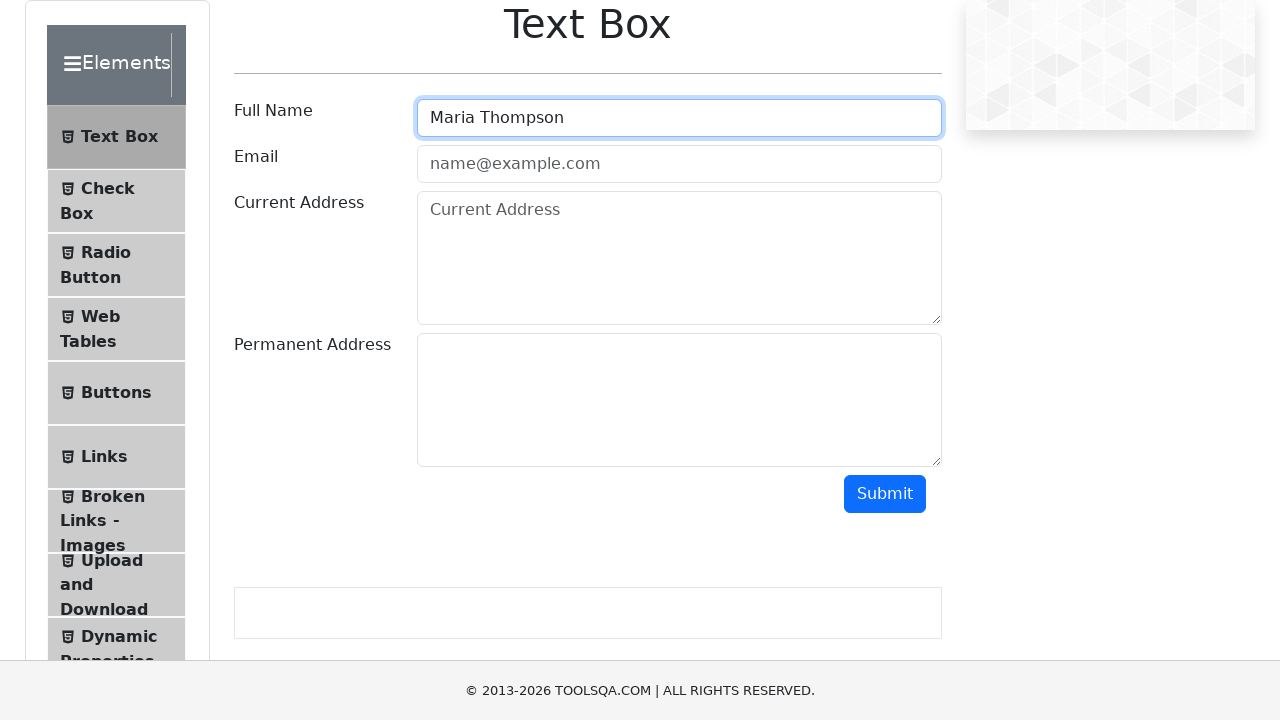

Filled in email field with 'maria.thompson@testmail.com' on input#userEmail
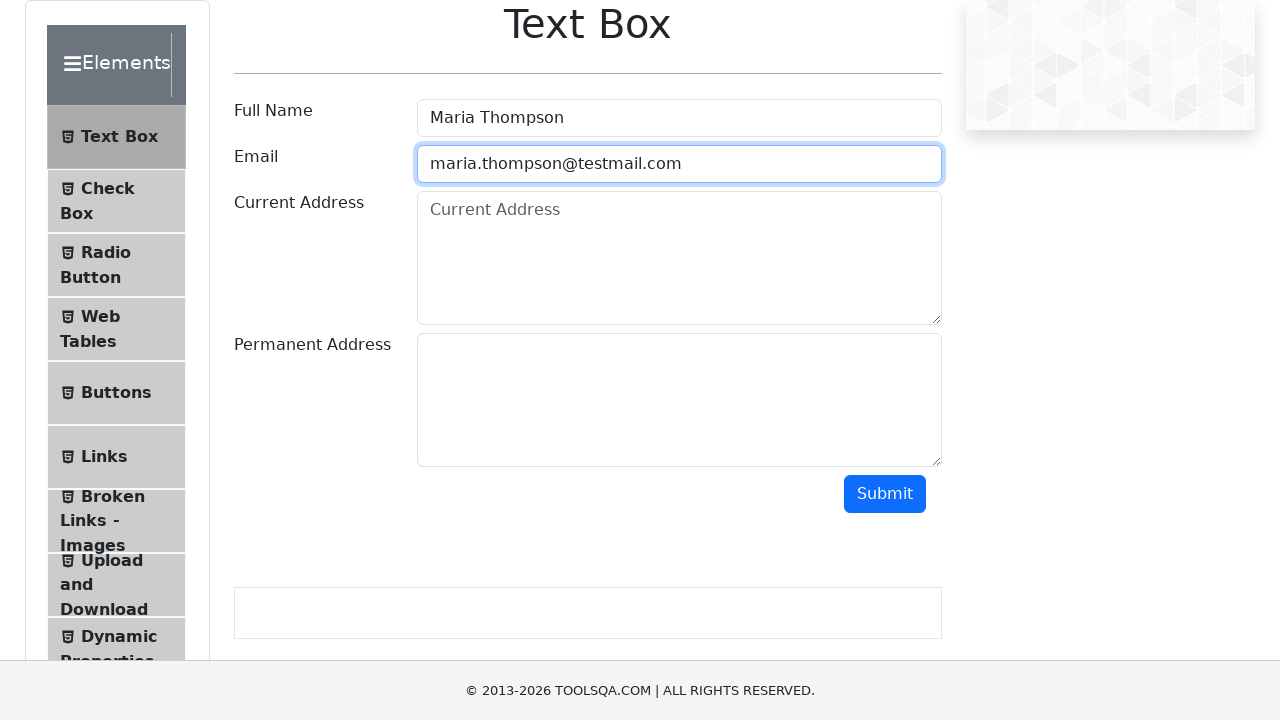

Filled in current address field with '123 Main Street, New York' on textarea#currentAddress
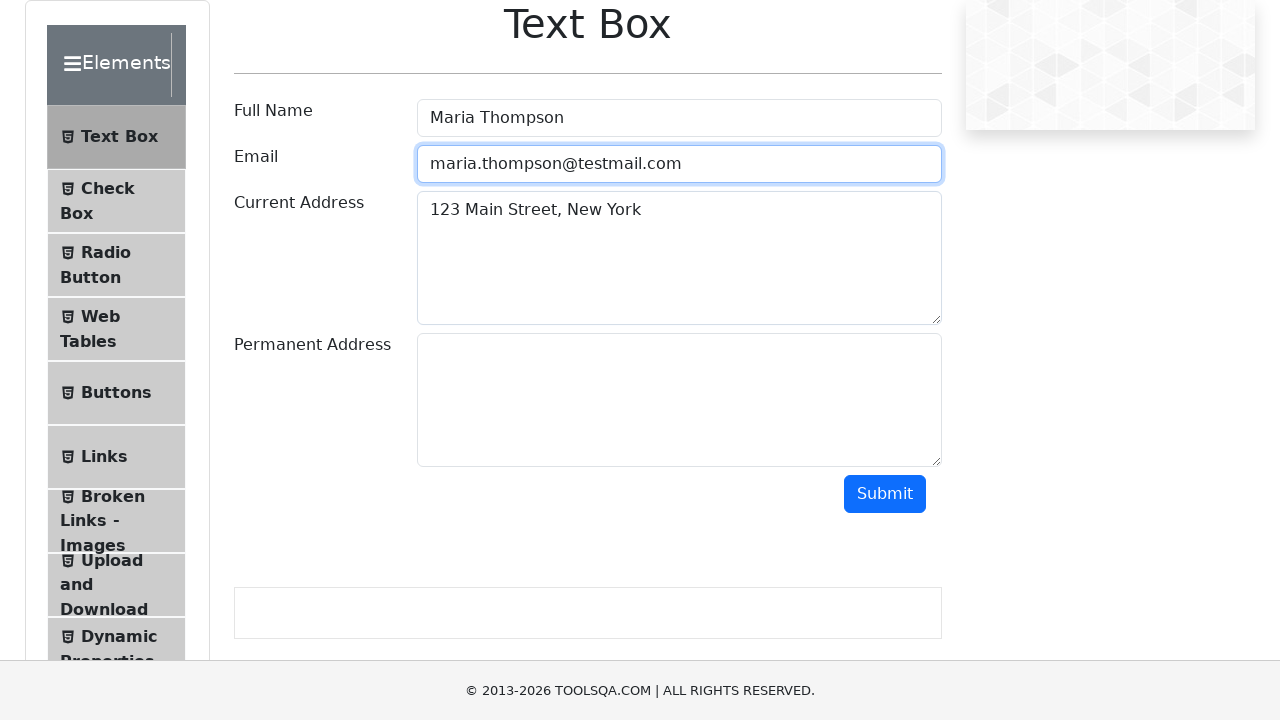

Filled in permanent address field with '456 Oak Avenue, Los Angeles' on textarea#permanentAddress
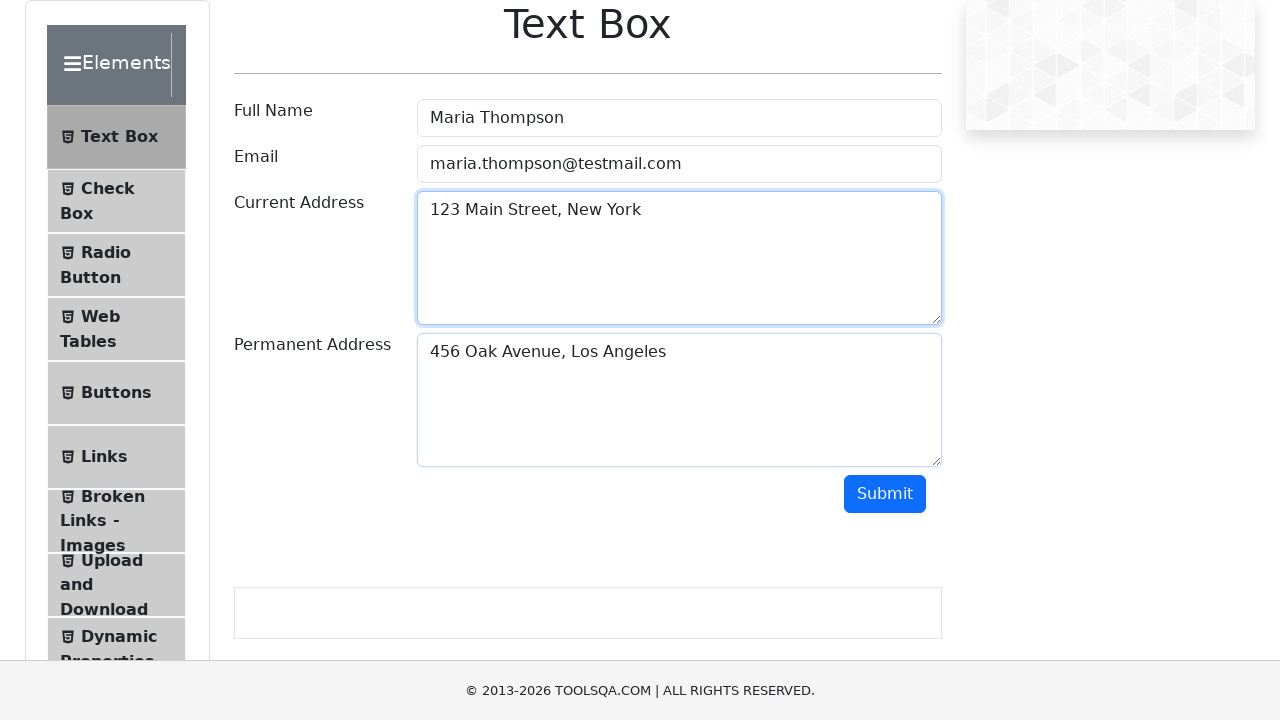

Clicked submit button to submit the form at (885, 494) on button#submit
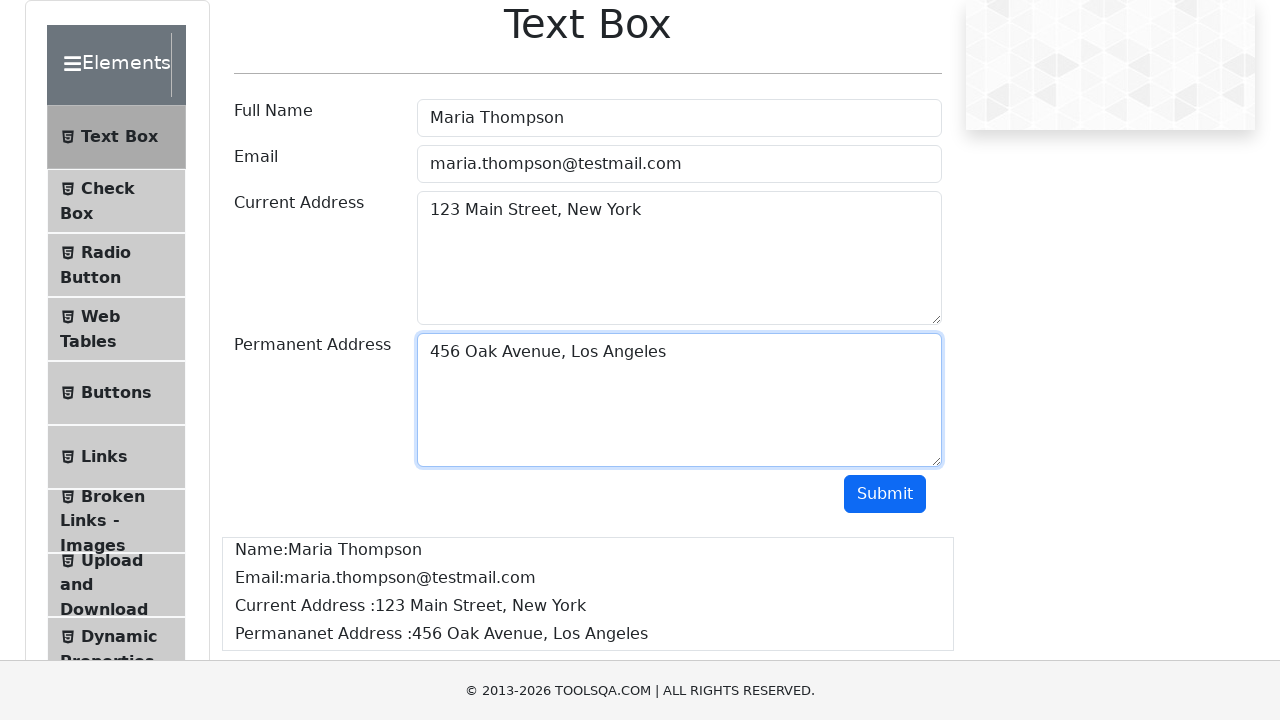

Form output appeared after submission
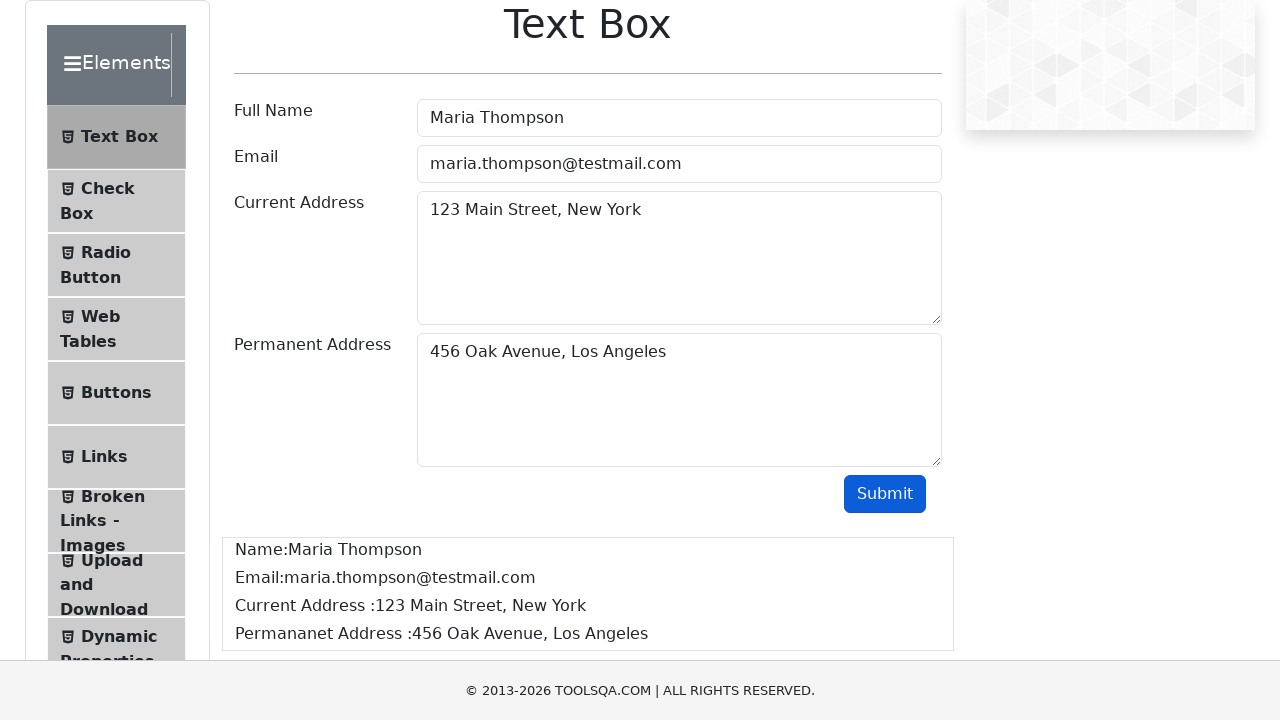

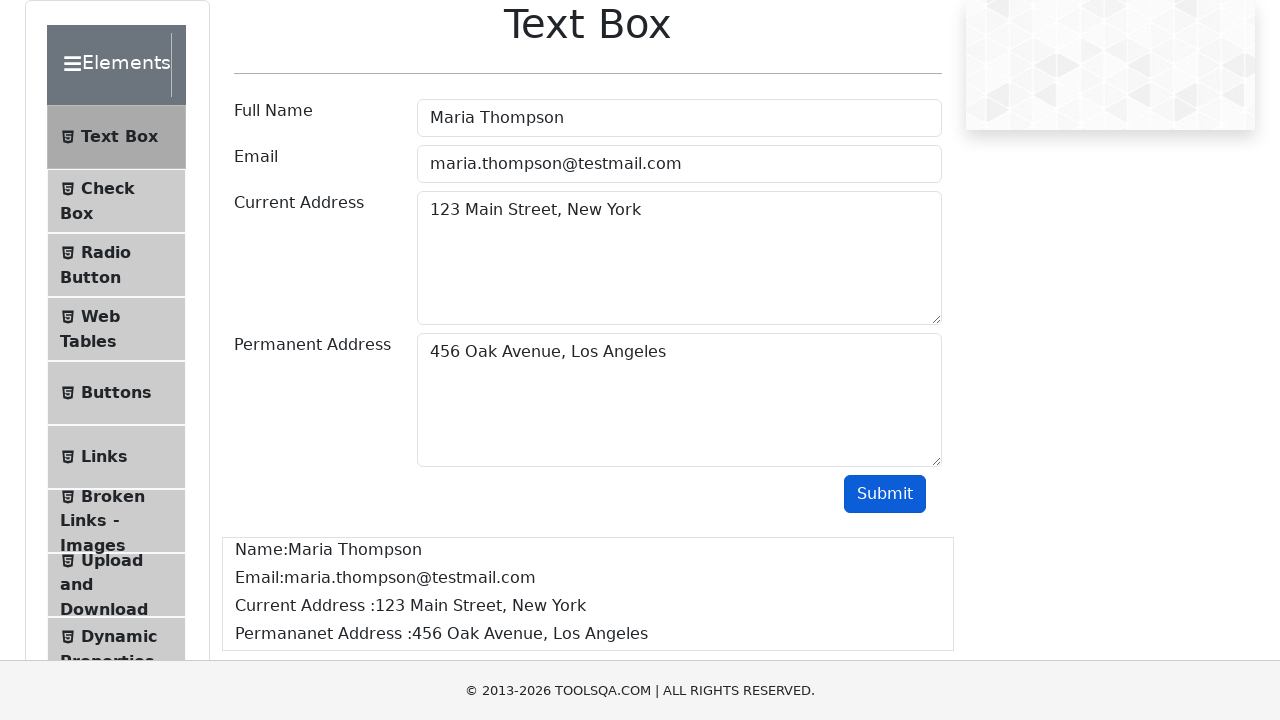